Navigates to the OrangeHRM demo site homepage and verifies it loads

Starting URL: https://opensource-demo.orangehrmlive.com

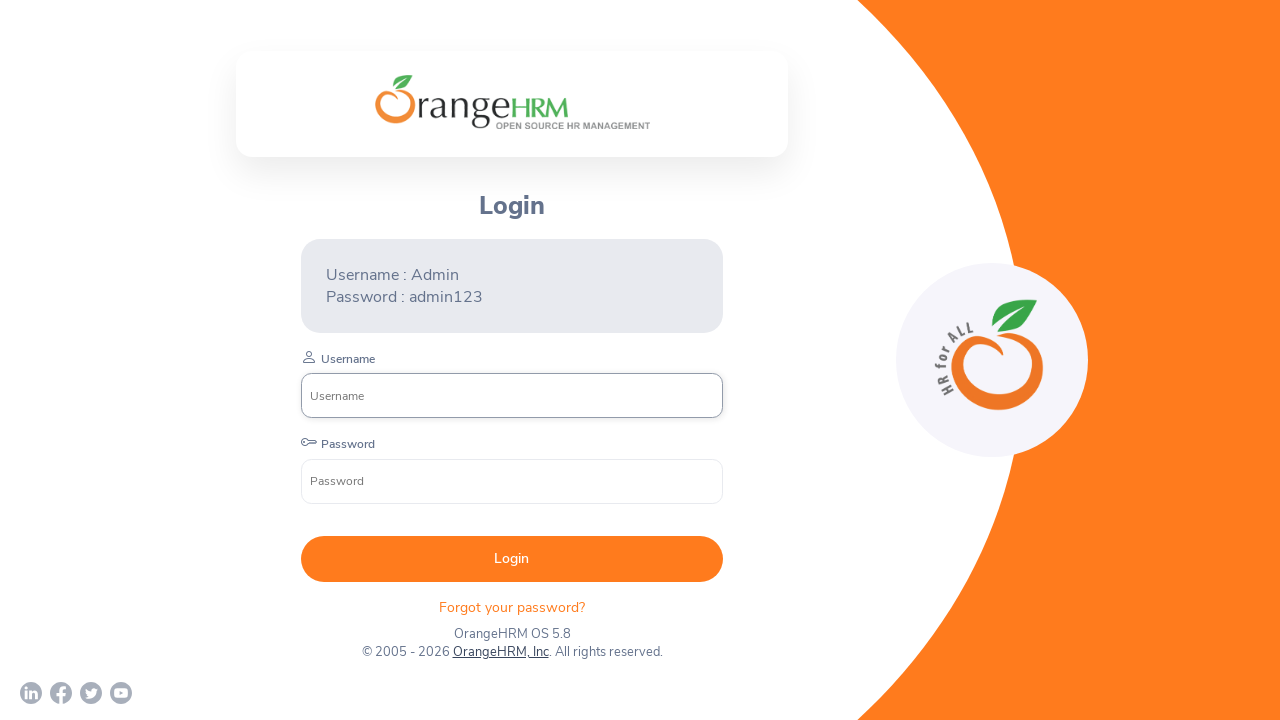

Waited for page DOM to be fully loaded
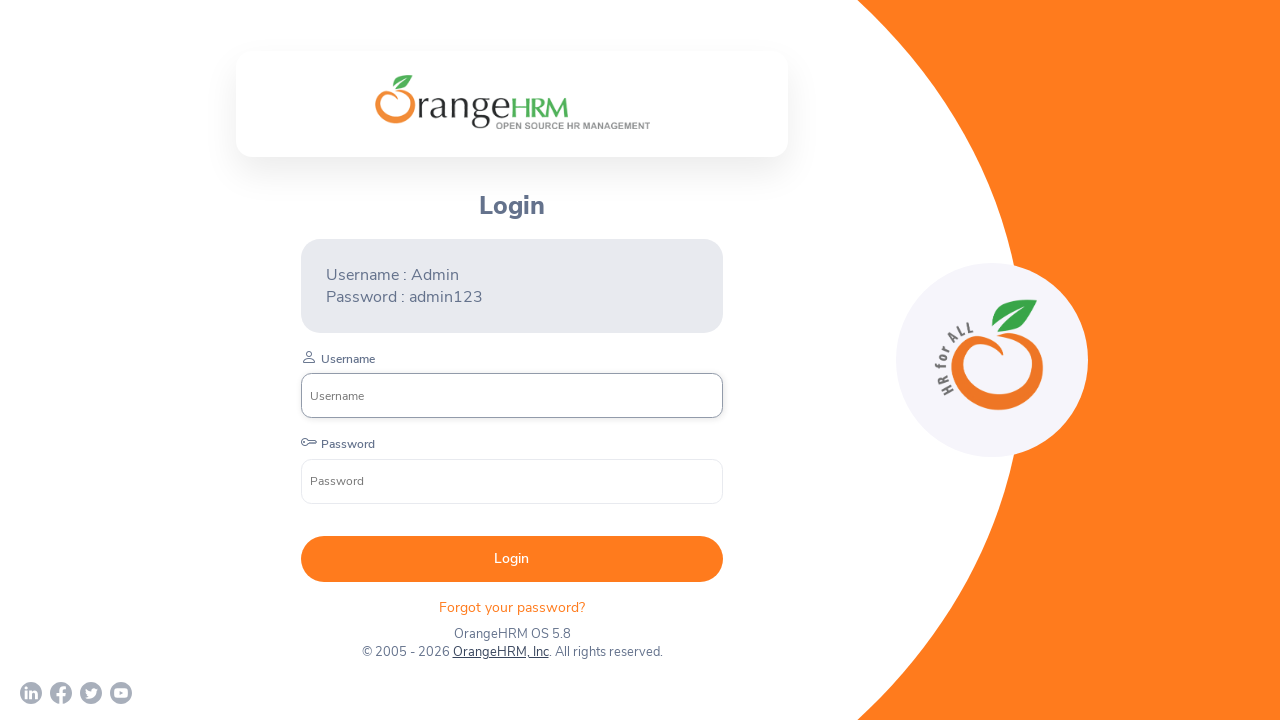

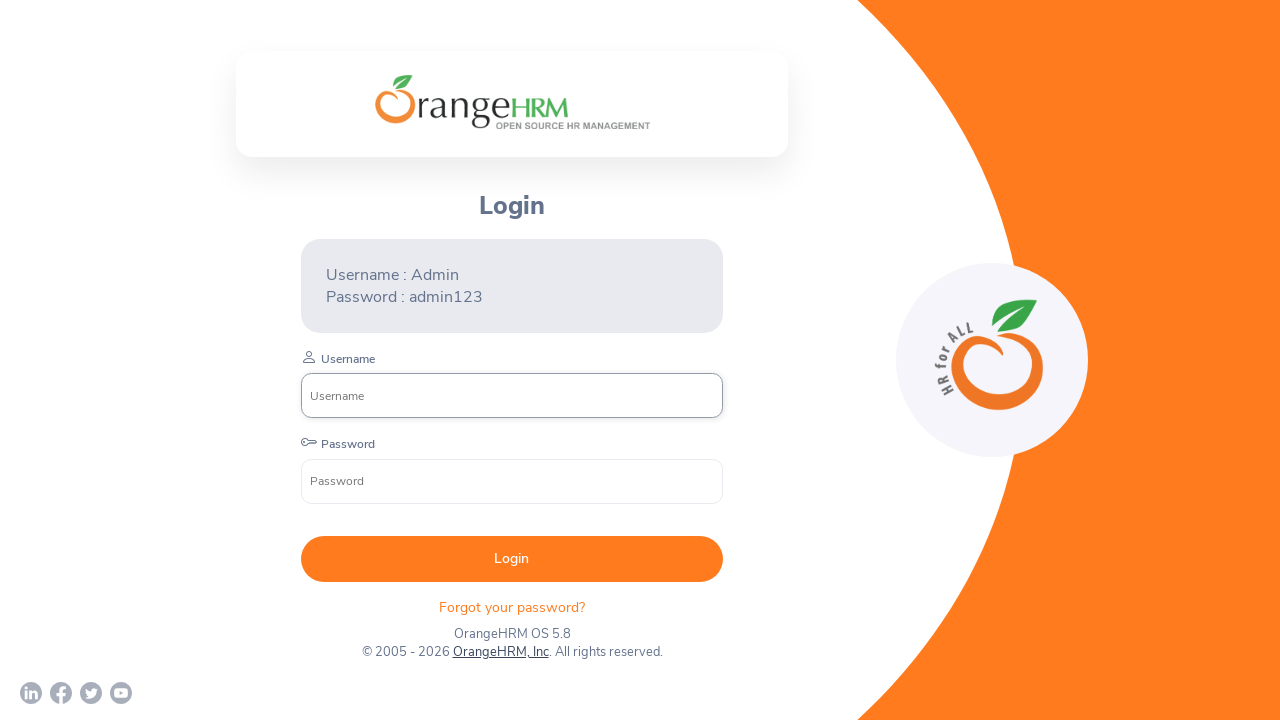